Tests handling stale element references by interacting with checkboxes and form submission

Starting URL: https://www.qa-practice.com/elements/checkbox/single_checkbox

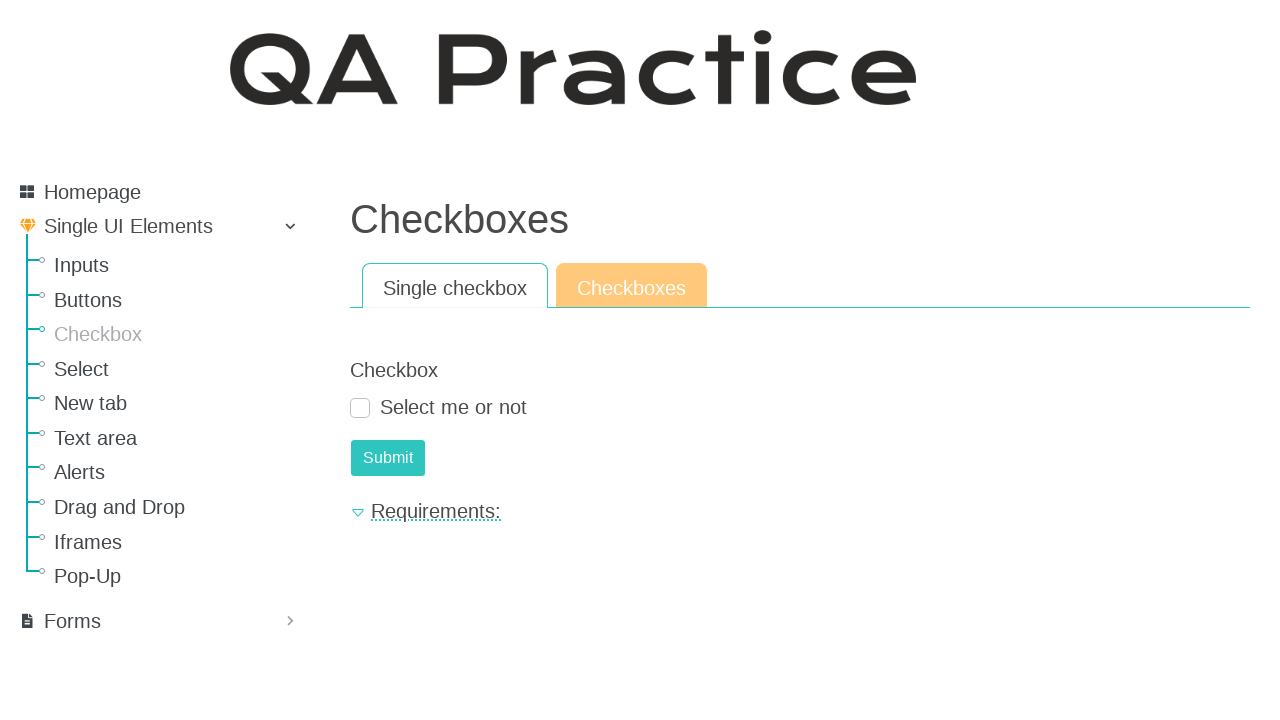

Clicked the checkbox element at (360, 408) on #id_checkbox_0
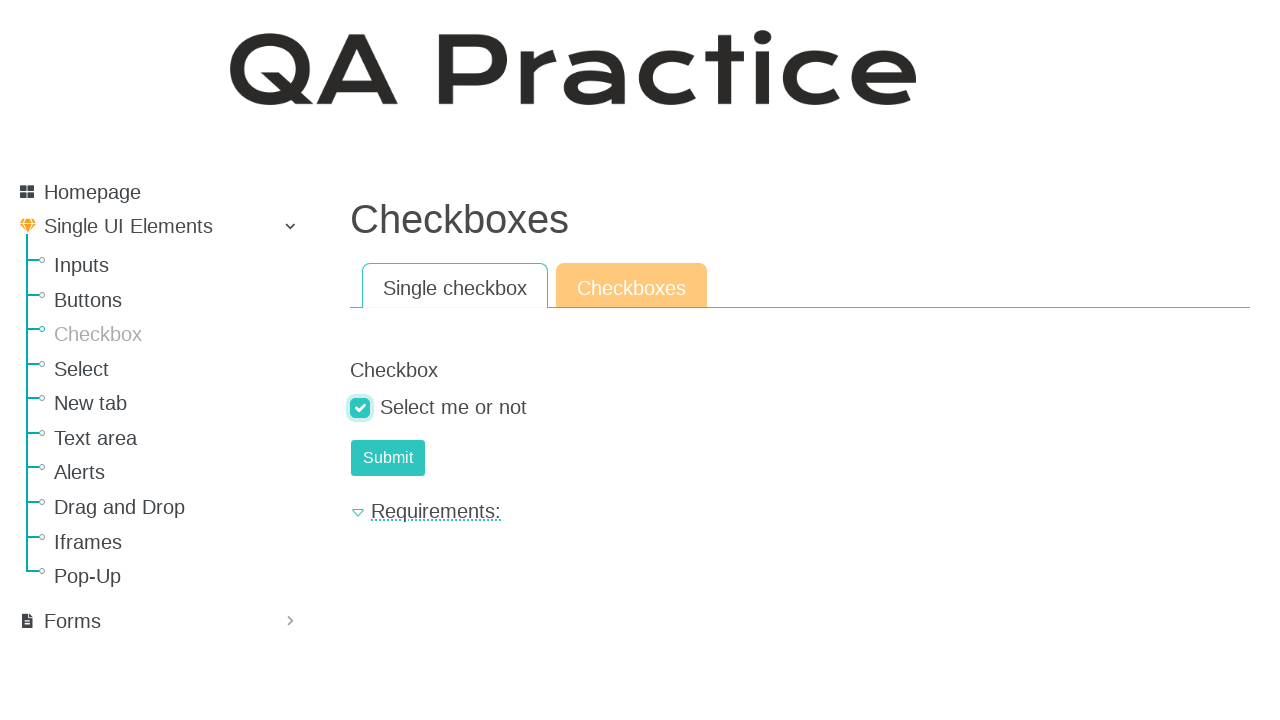

Clicked submit button to submit the form at (388, 458) on #submit-id-submit
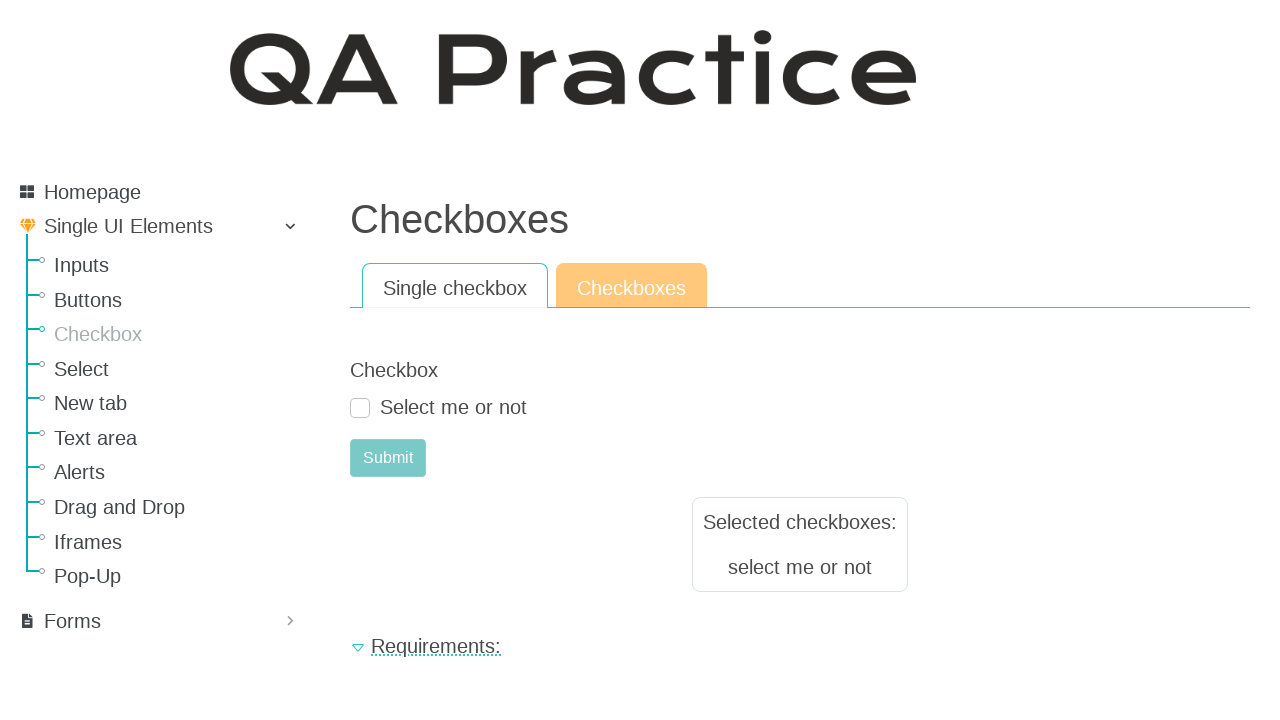

Clicked the checkbox element again after form submission at (360, 408) on #id_checkbox_0
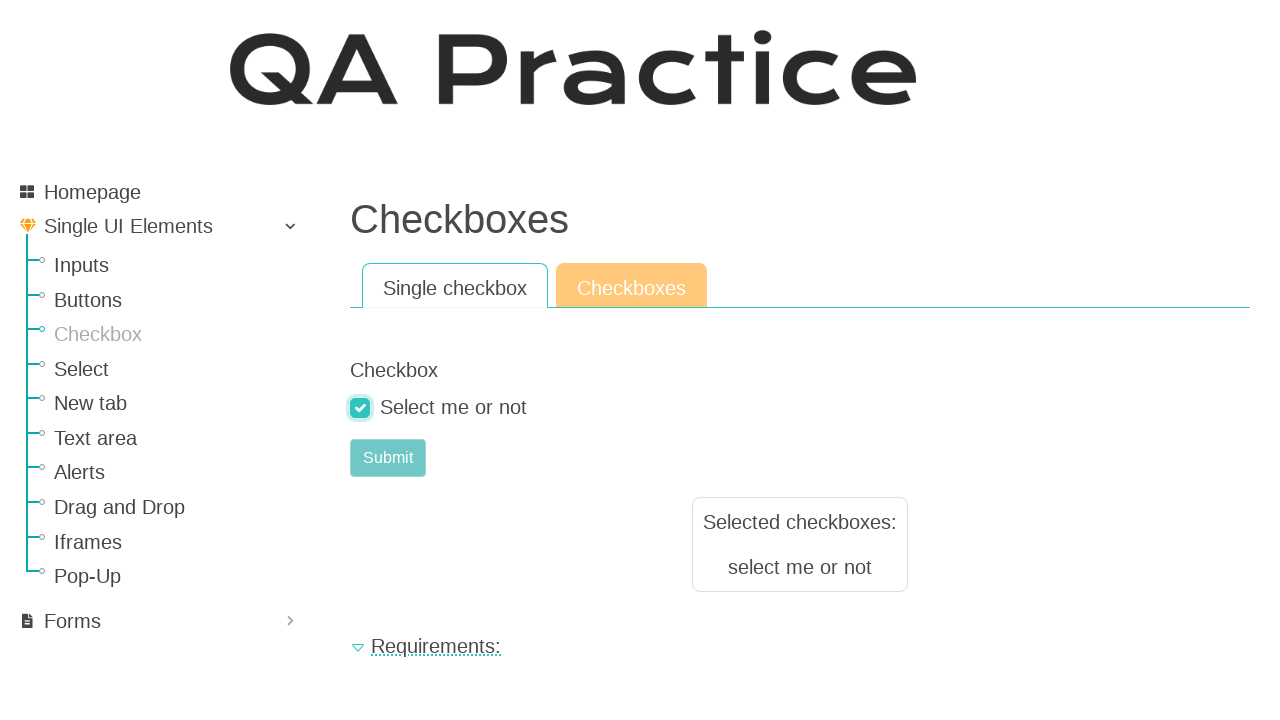

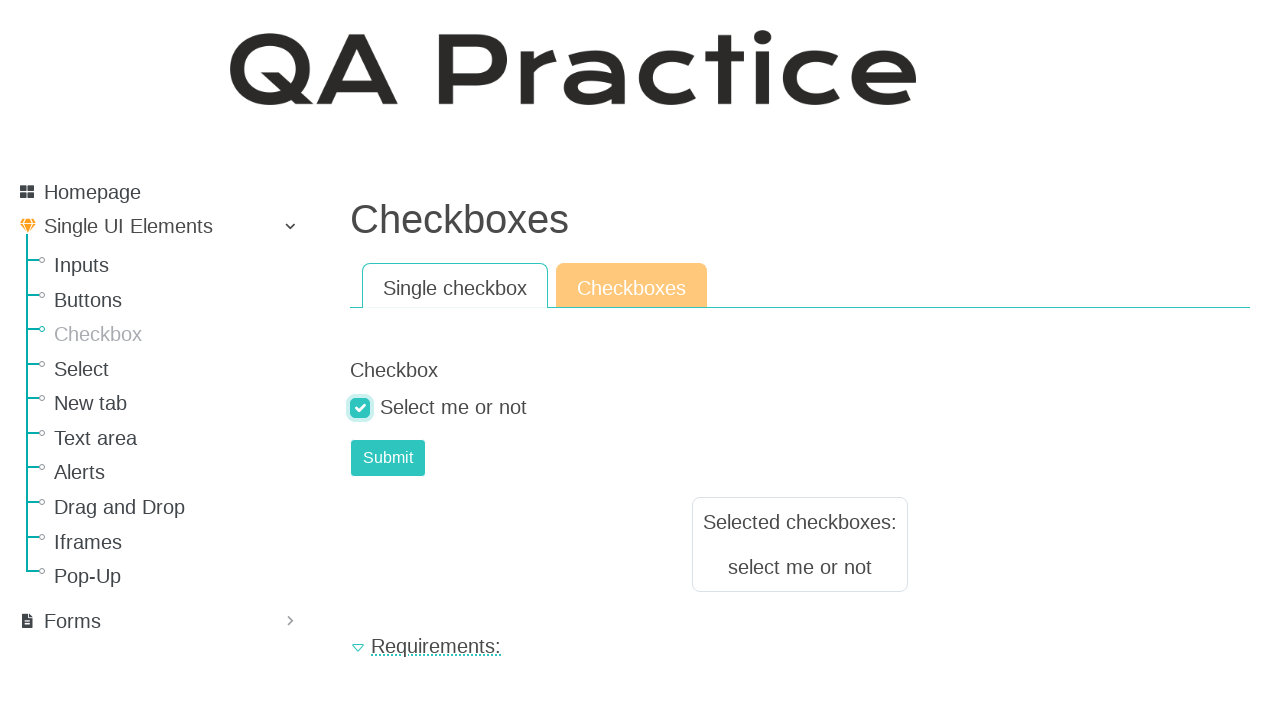